Navigates to OrangeHRM login page and verifies the submit button element is visible

Starting URL: https://opensource-demo.orangehrmlive.com/web/index.php/auth/login

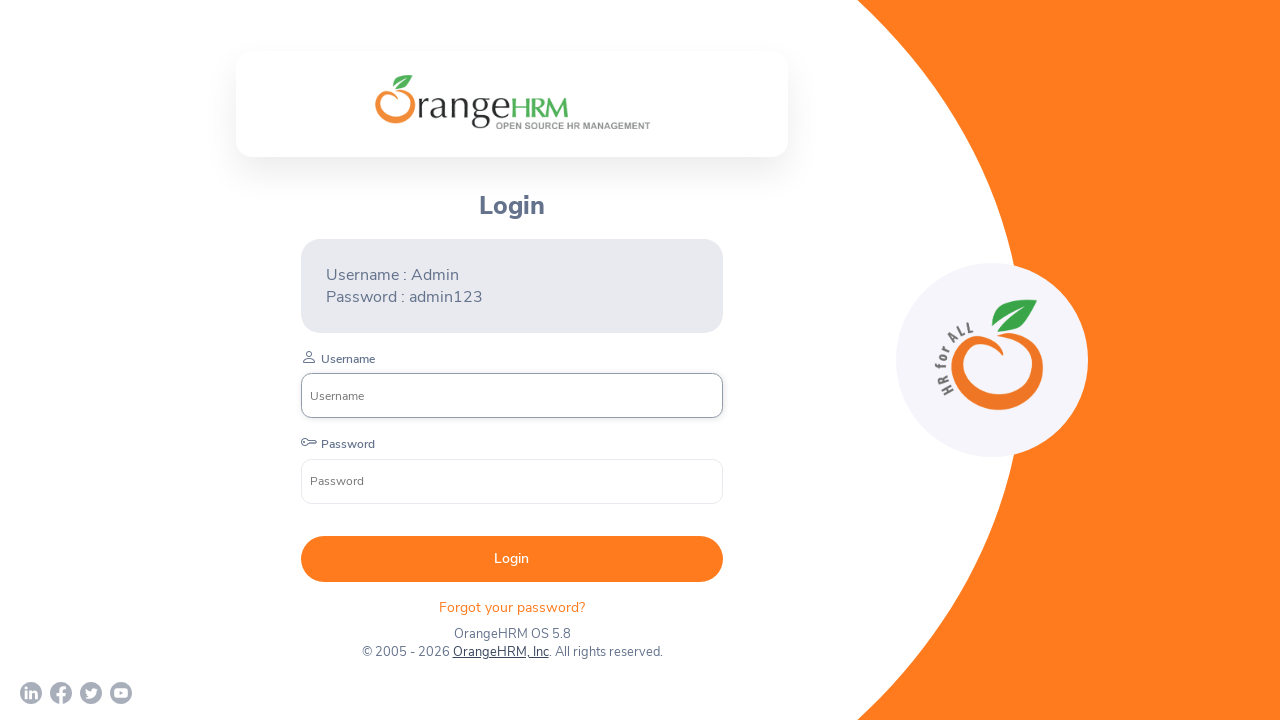

Waited 5 seconds for page to fully load
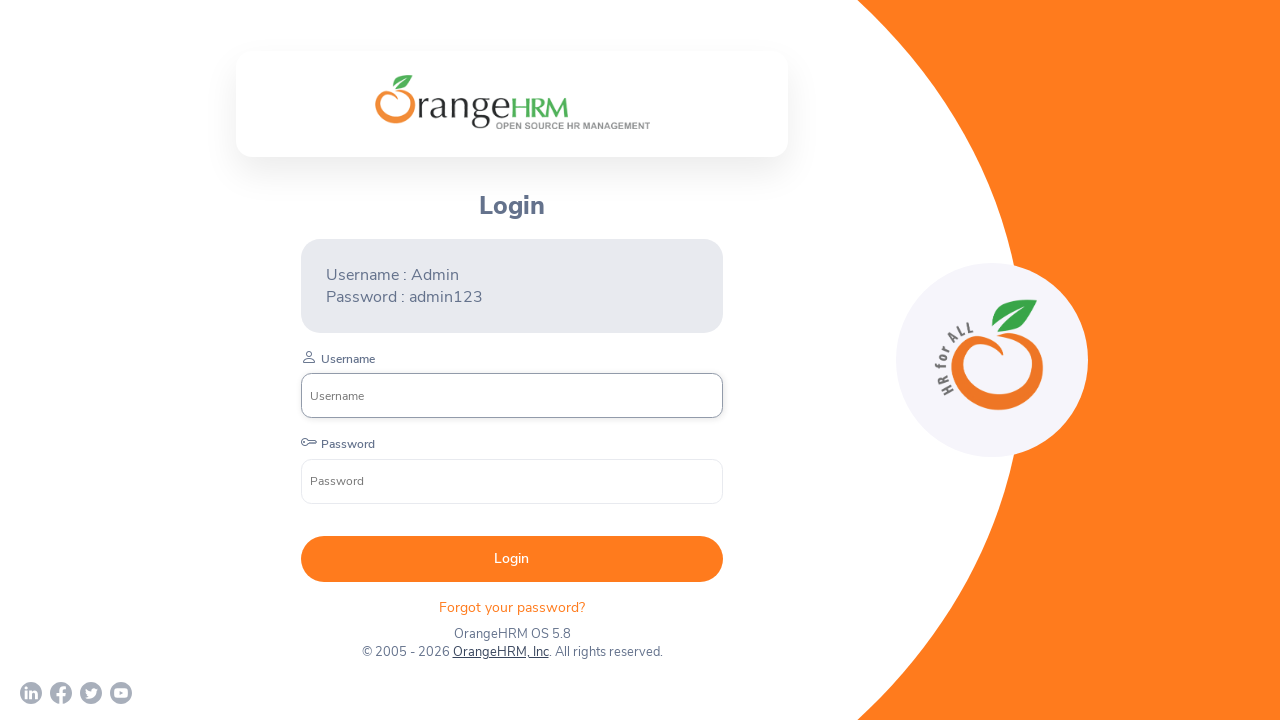

Verified submit button element is visible on OrangeHRM login page
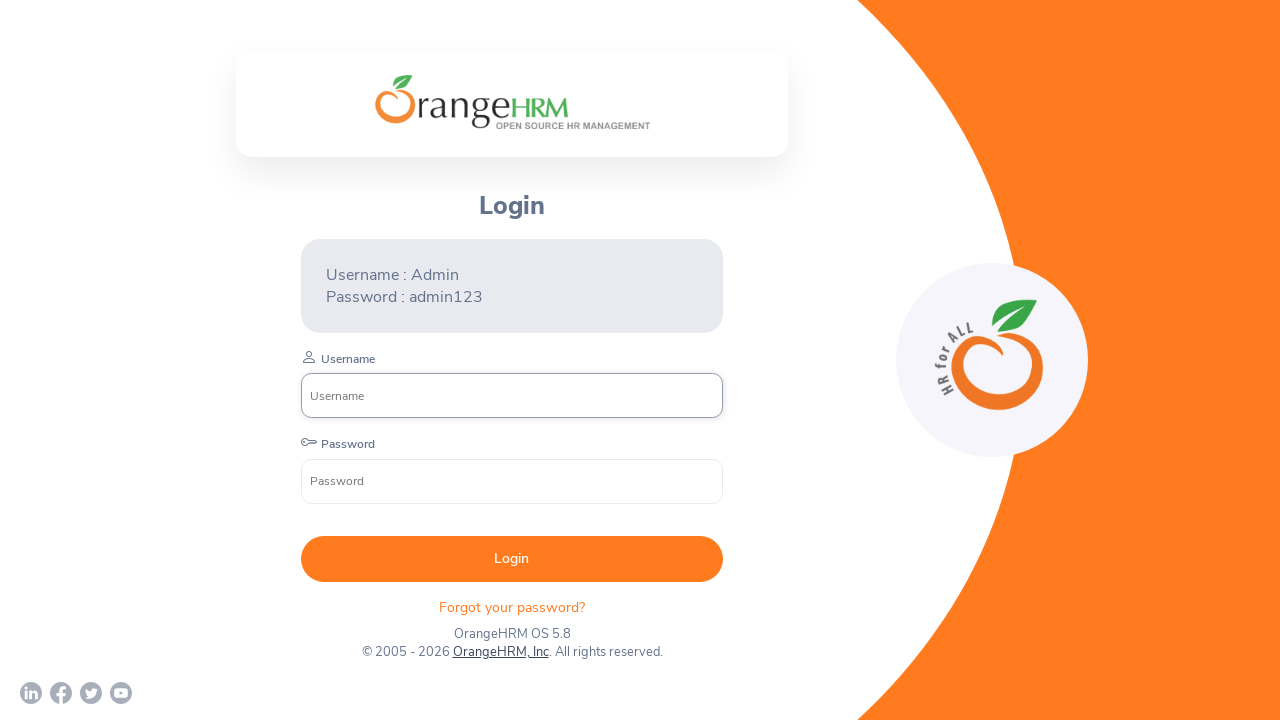

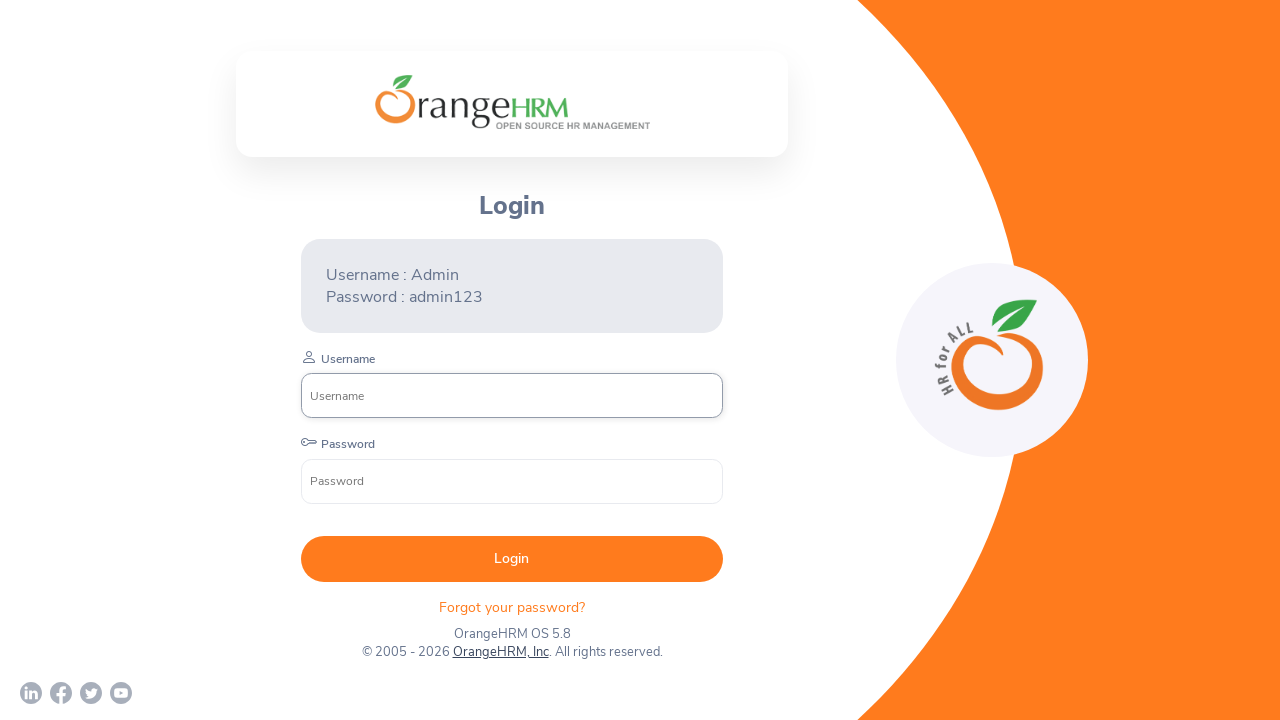